Tests handling of three different JavaScript alert types: a simple alert (accept), a confirmation dialog (dismiss/cancel), and a prompt dialog (enter text and accept).

Starting URL: https://the-internet.herokuapp.com/javascript_alerts

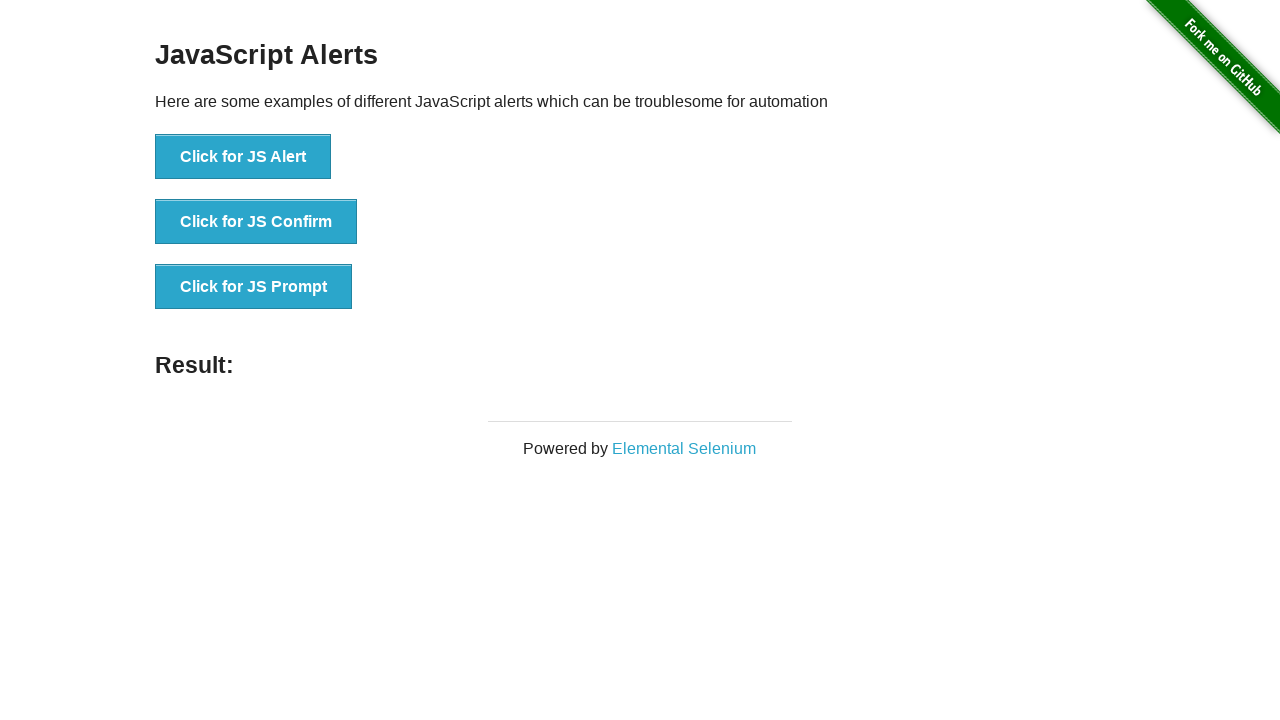

Navigated to JavaScript alerts test page
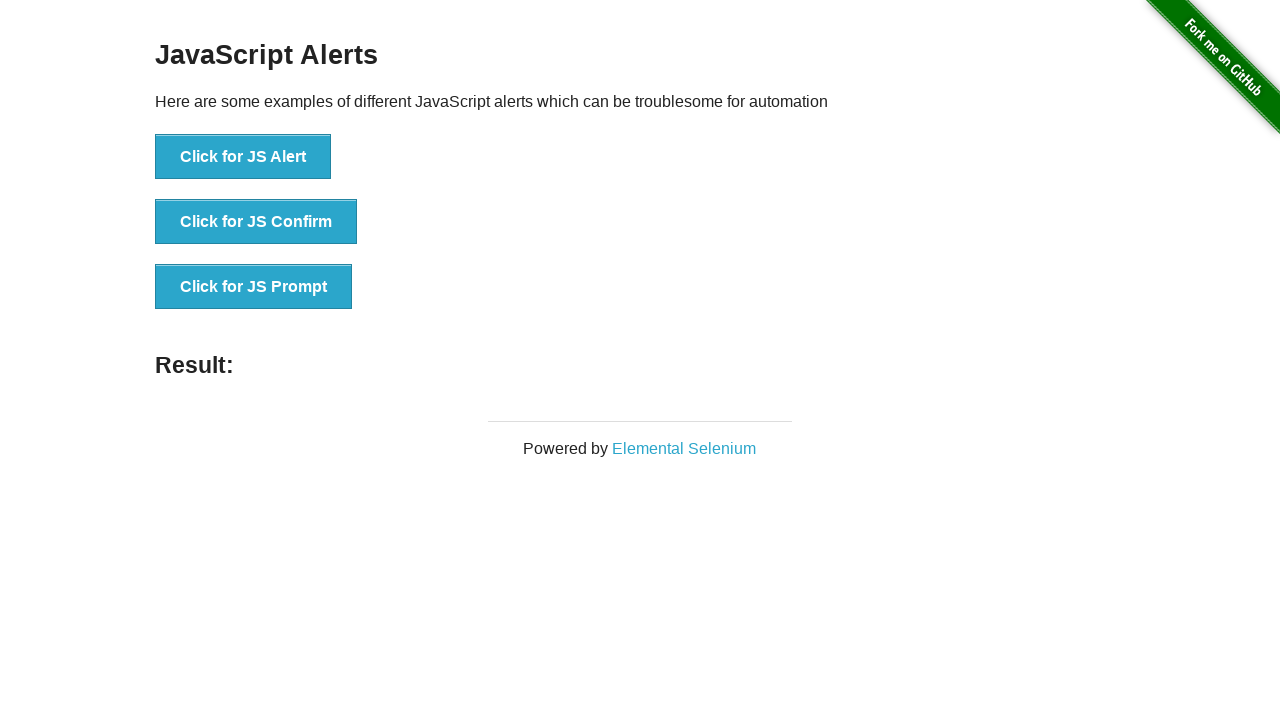

Set up dialog handler to accept alerts
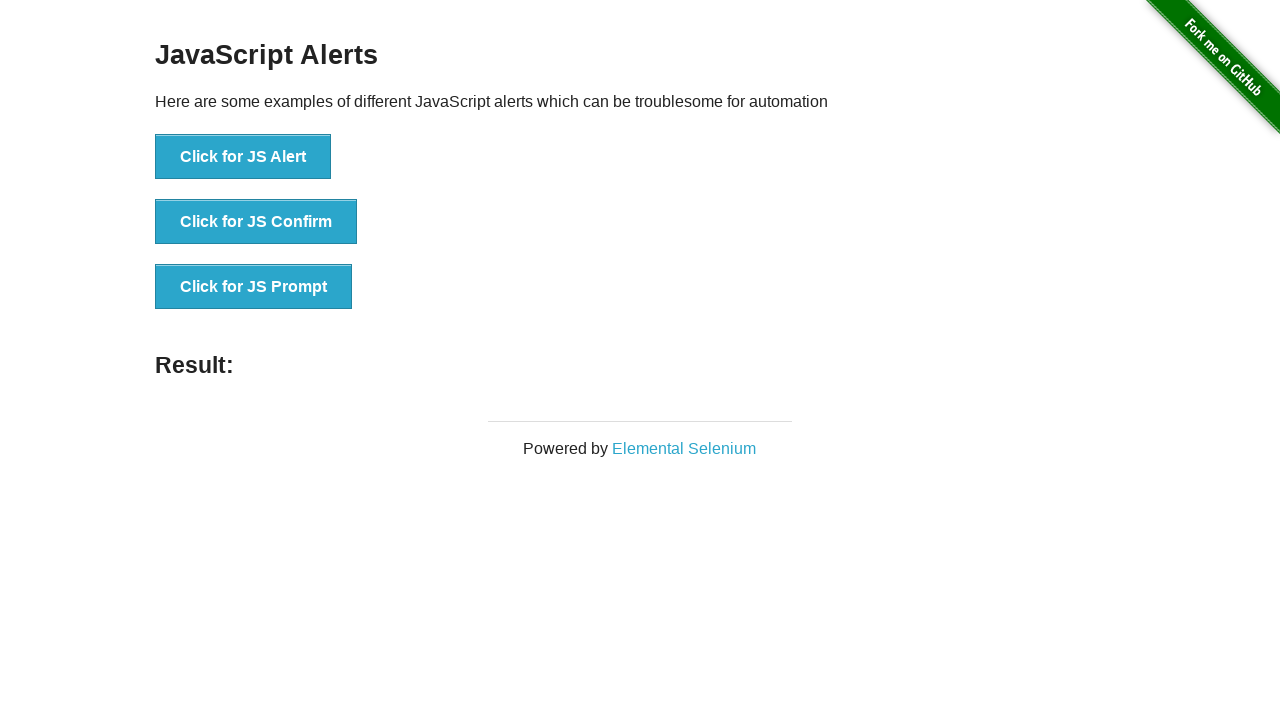

Clicked button to trigger simple JS alert at (243, 157) on xpath=//button[text()='Click for JS Alert']
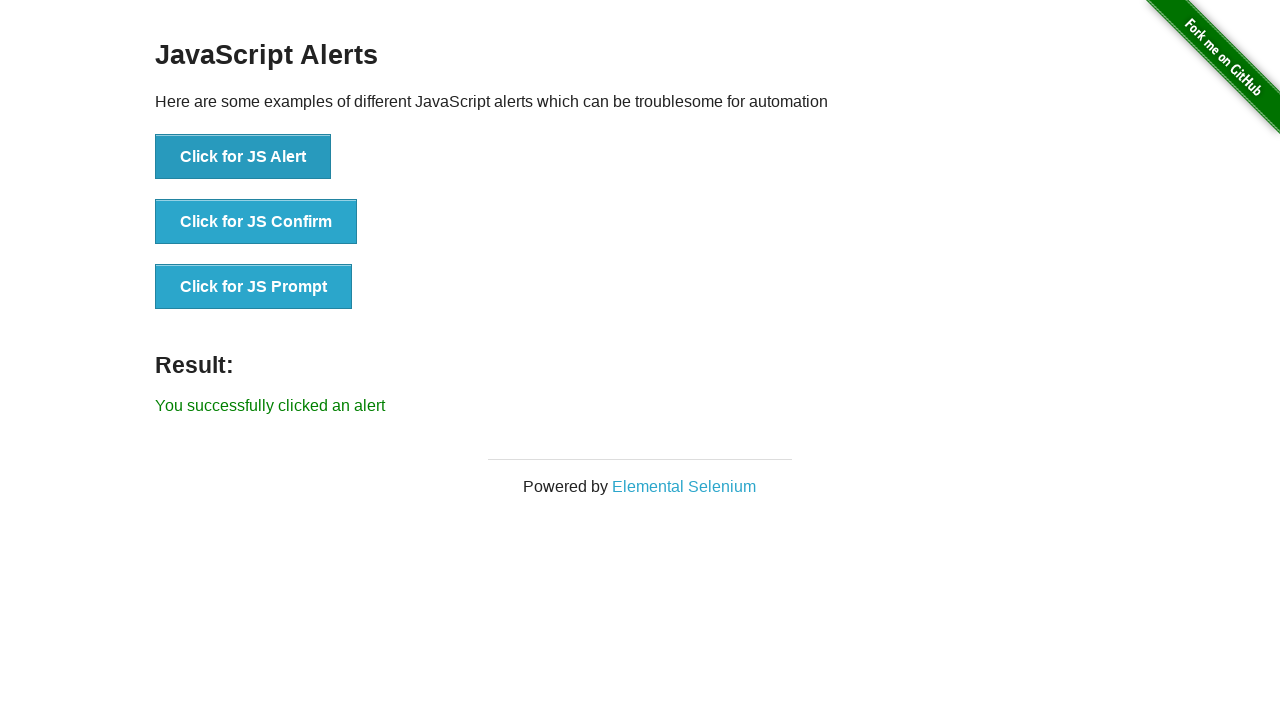

Alert accepted and result element appeared
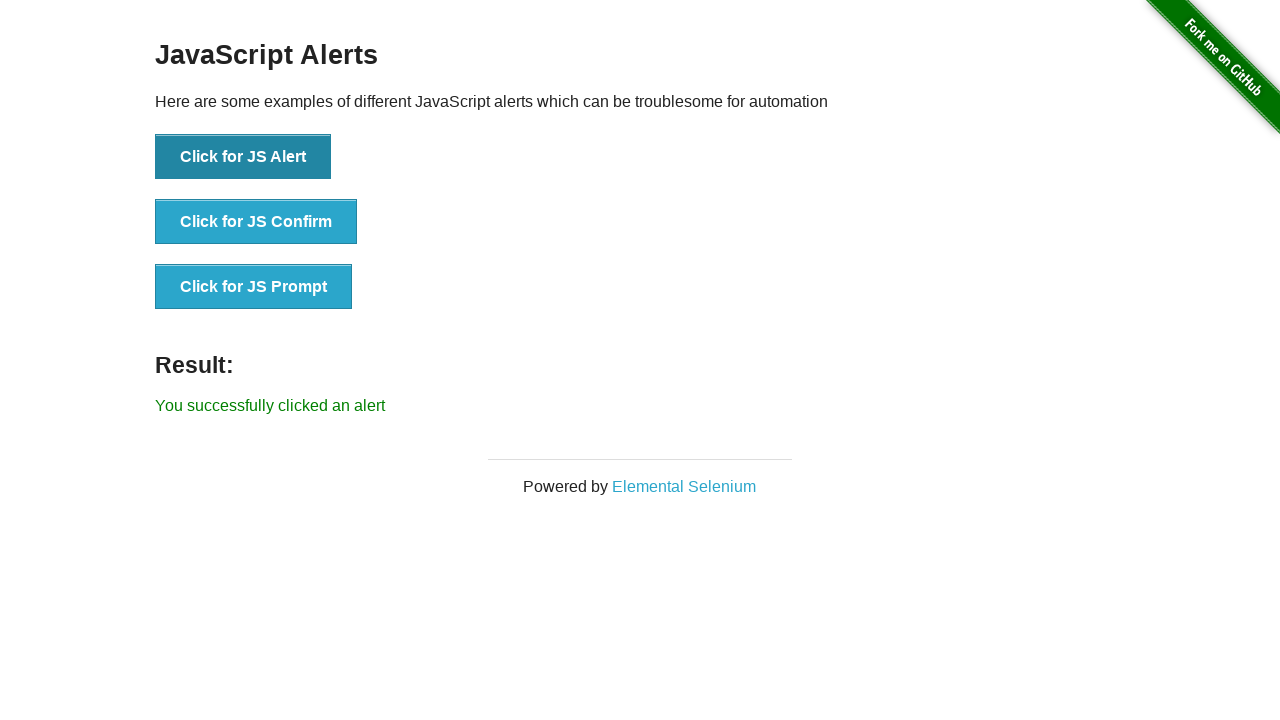

Set up dialog handler to dismiss confirmation dialogs
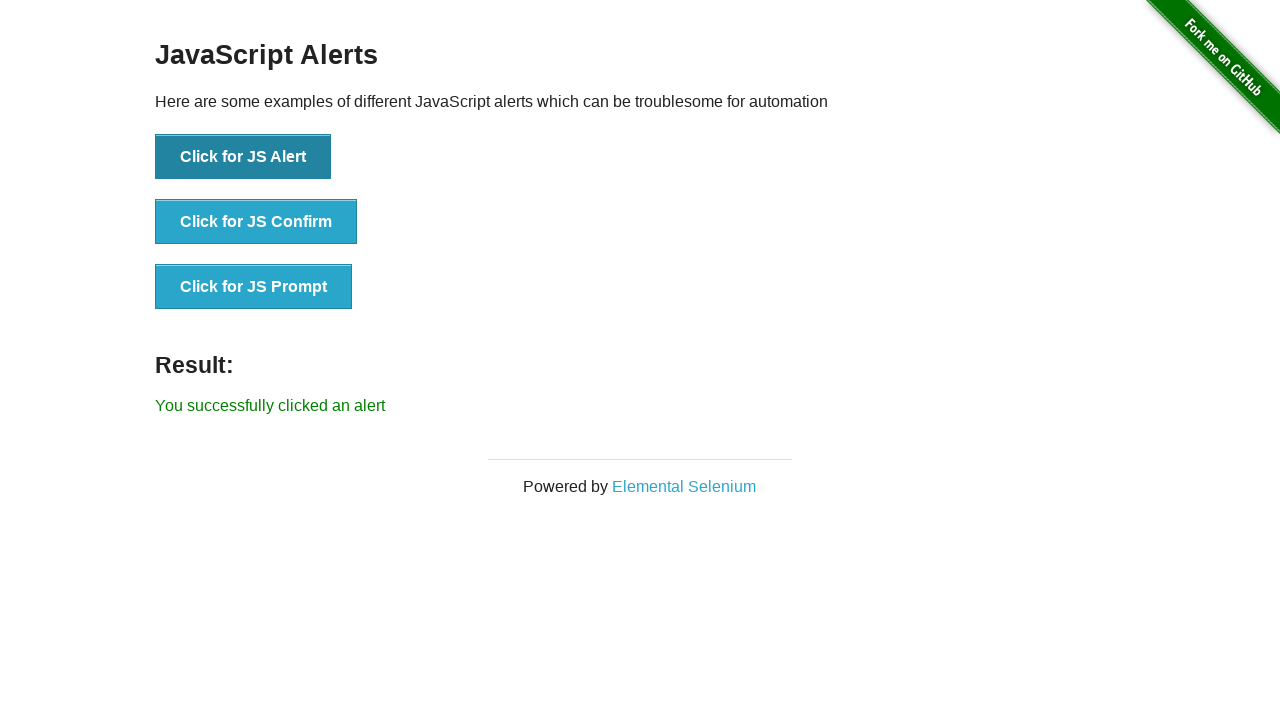

Clicked button to trigger confirmation dialog at (256, 222) on xpath=//button[text()='Click for JS Confirm']
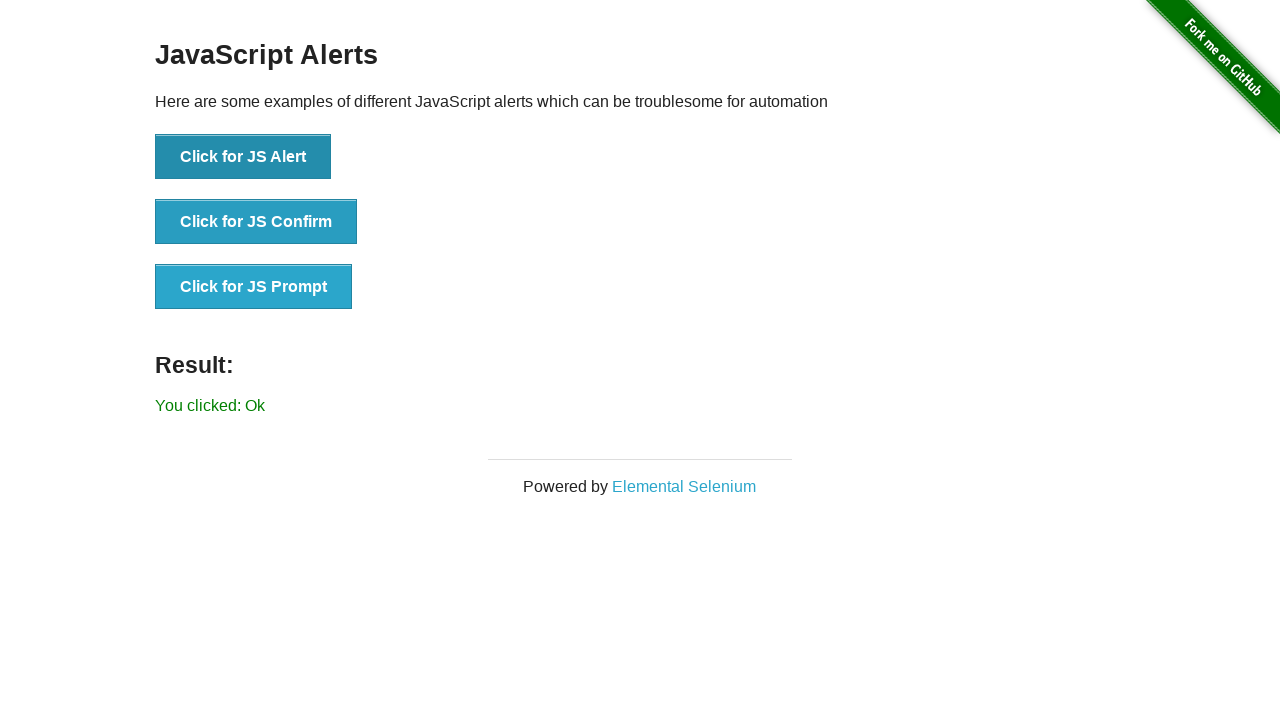

Confirmation dialog dismissed and result element appeared
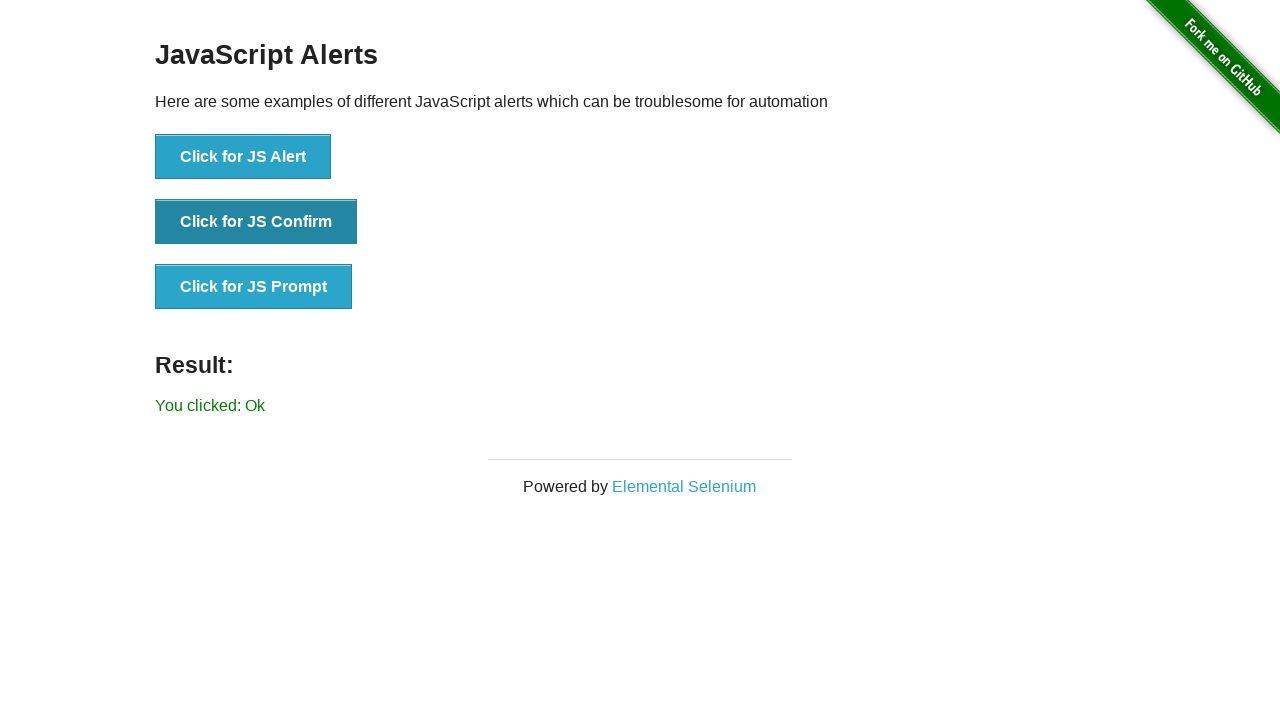

Set up dialog handler to accept prompt with text 'Hello all!'
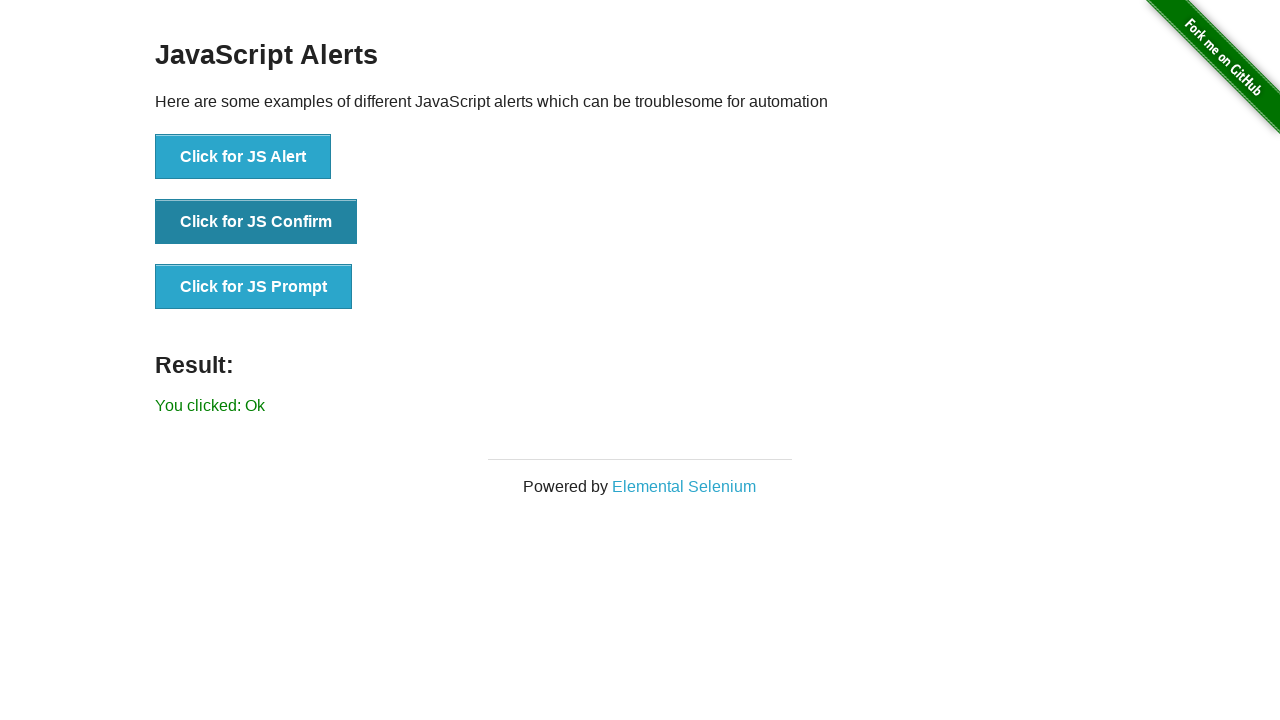

Clicked button to trigger prompt dialog at (254, 287) on xpath=//button[text()='Click for JS Prompt']
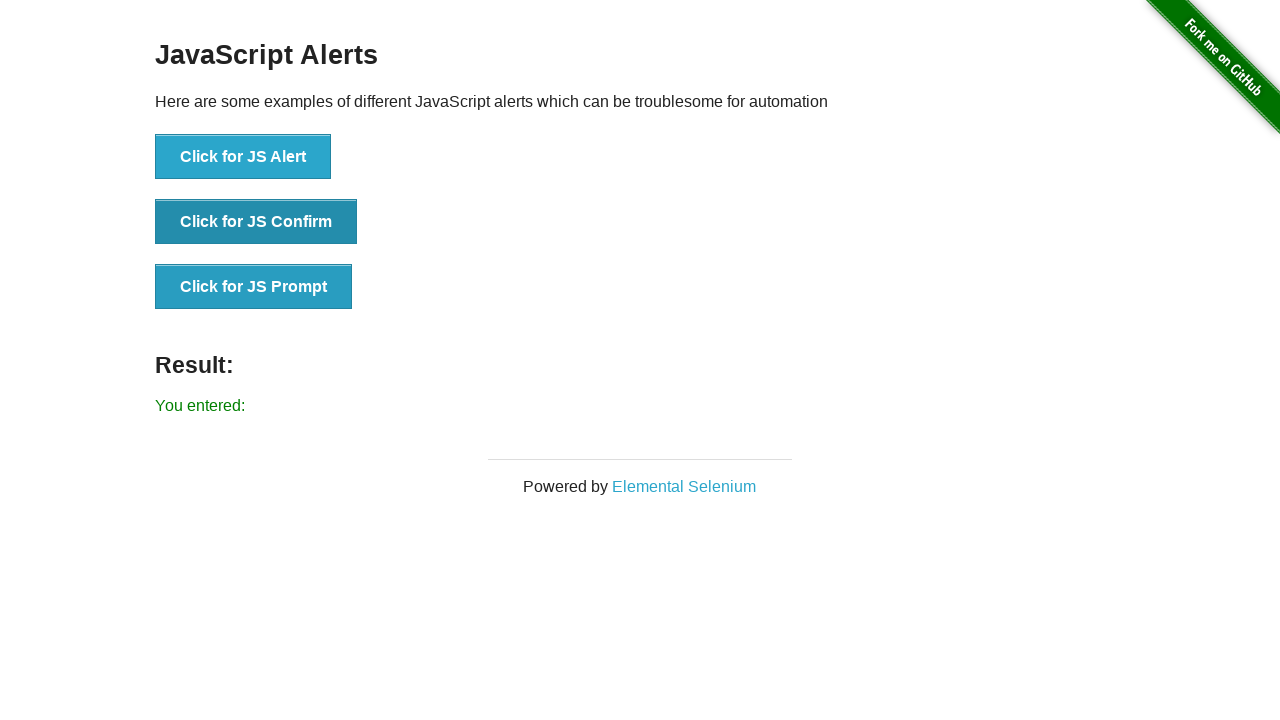

Prompt dialog accepted with text and result element appeared
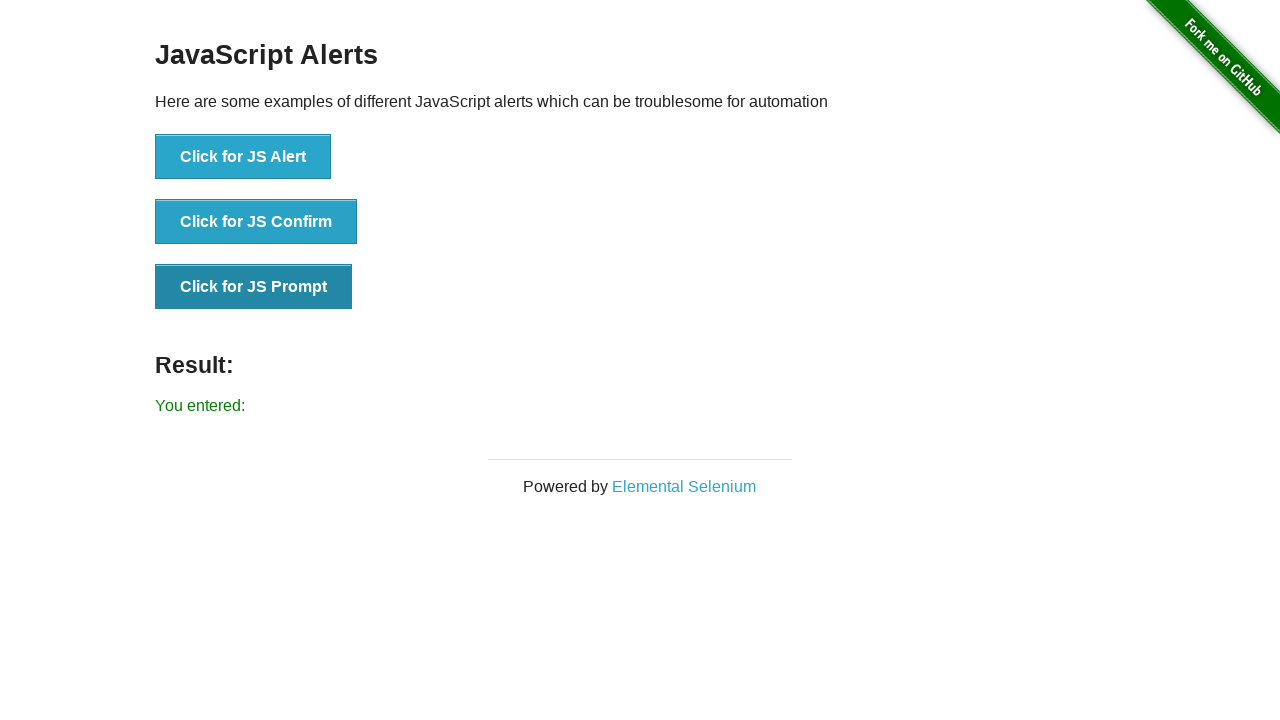

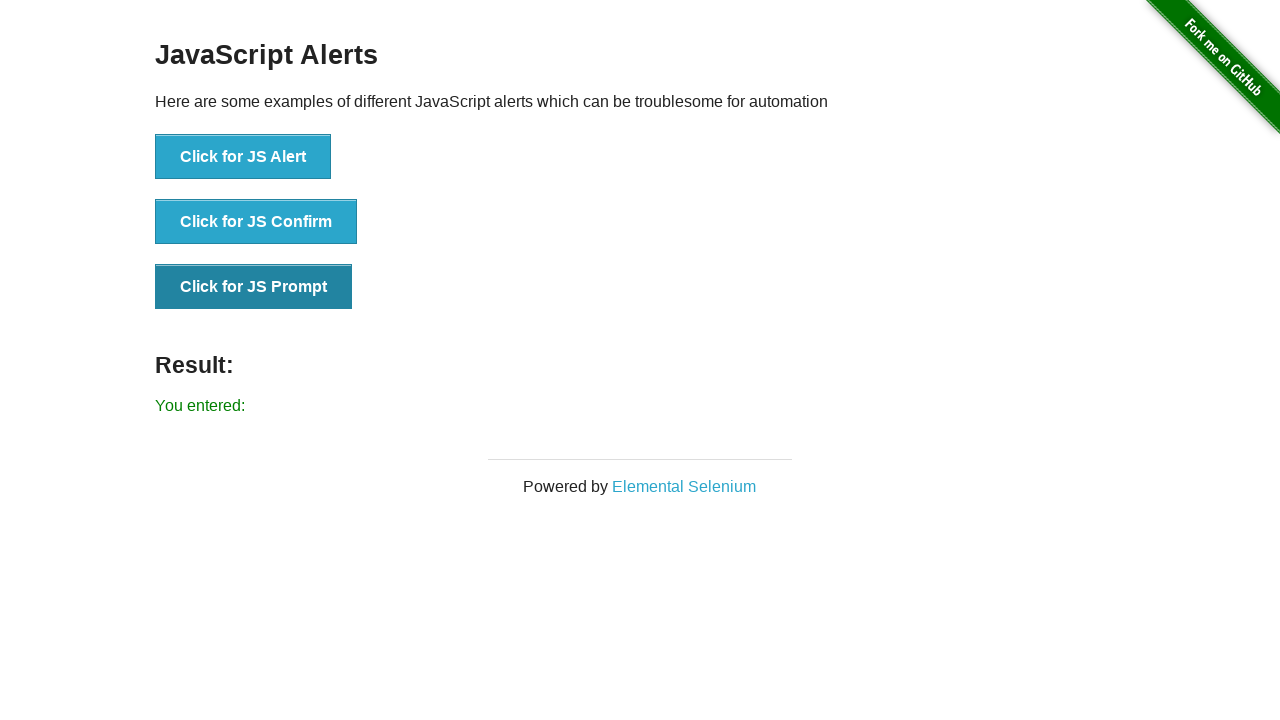